Navigates through Browse Languages menu to submenu J and verifies the page description text

Starting URL: https://www.99-bottles-of-beer.net/

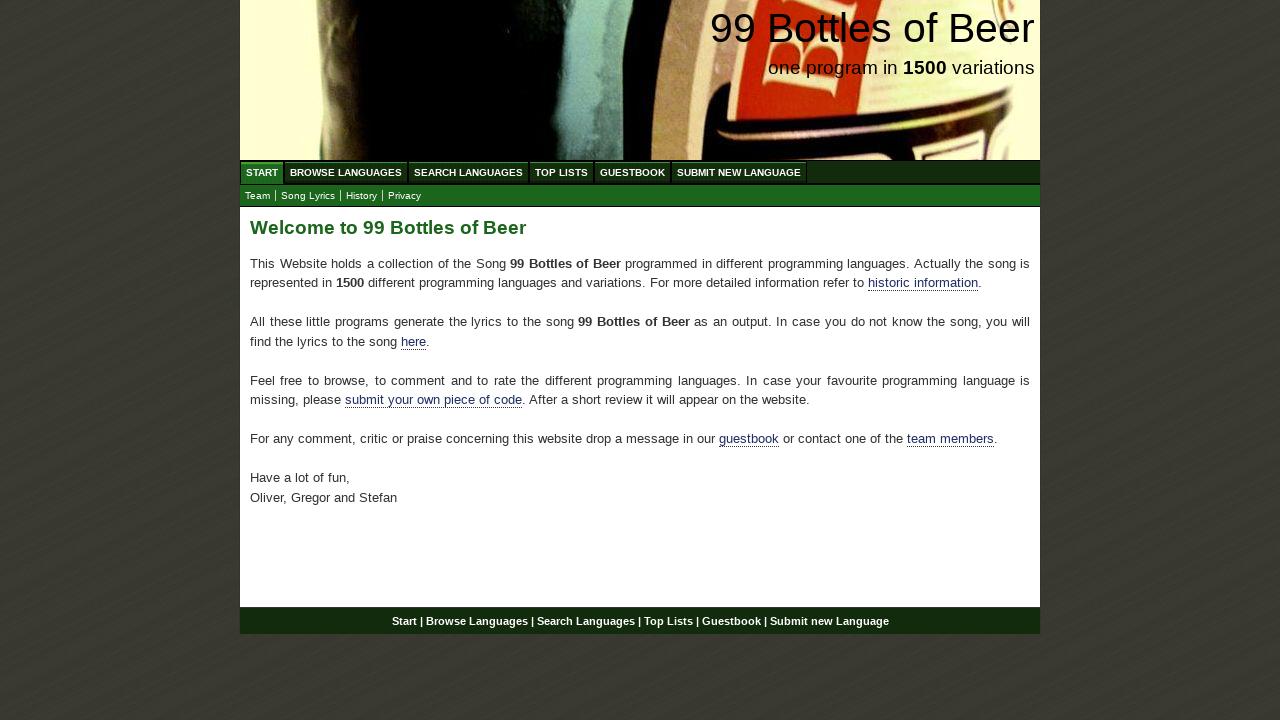

Clicked on Browse Languages menu at (346, 172) on xpath=//a[@href='/abc.html']
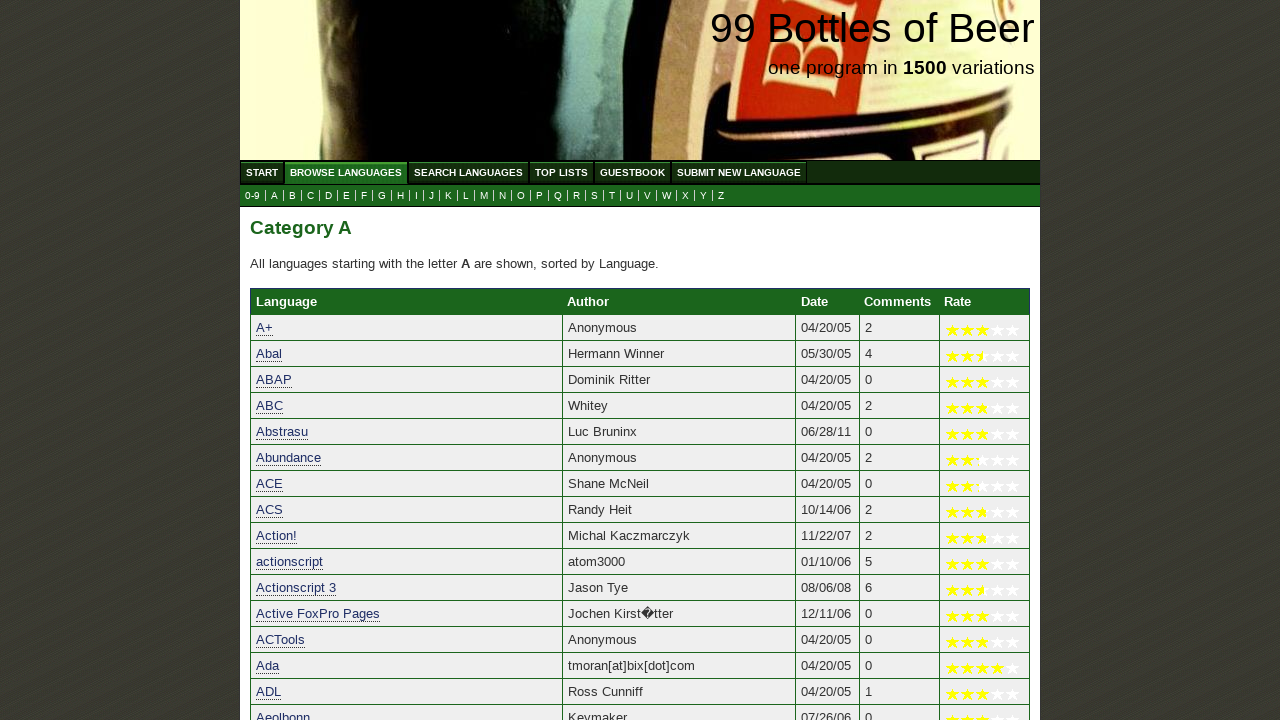

Clicked on submenu J at (432, 196) on xpath=//li/a[@href='j.html']
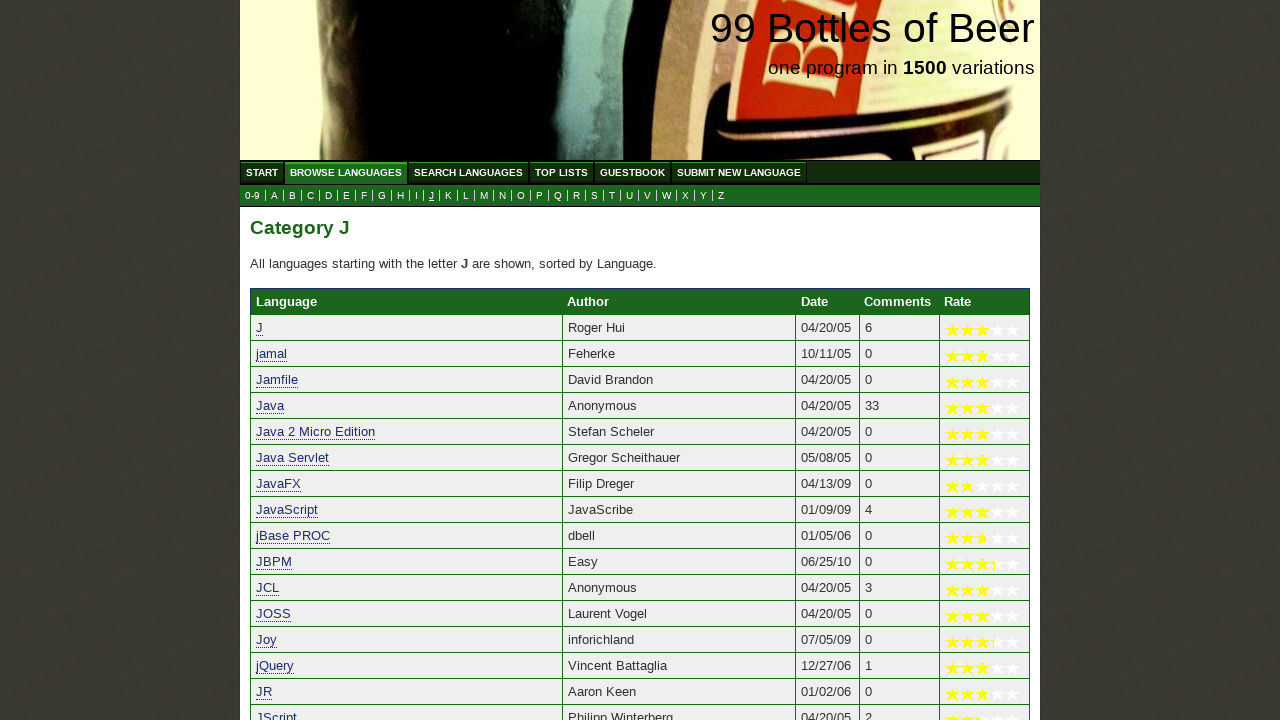

Page description text loaded
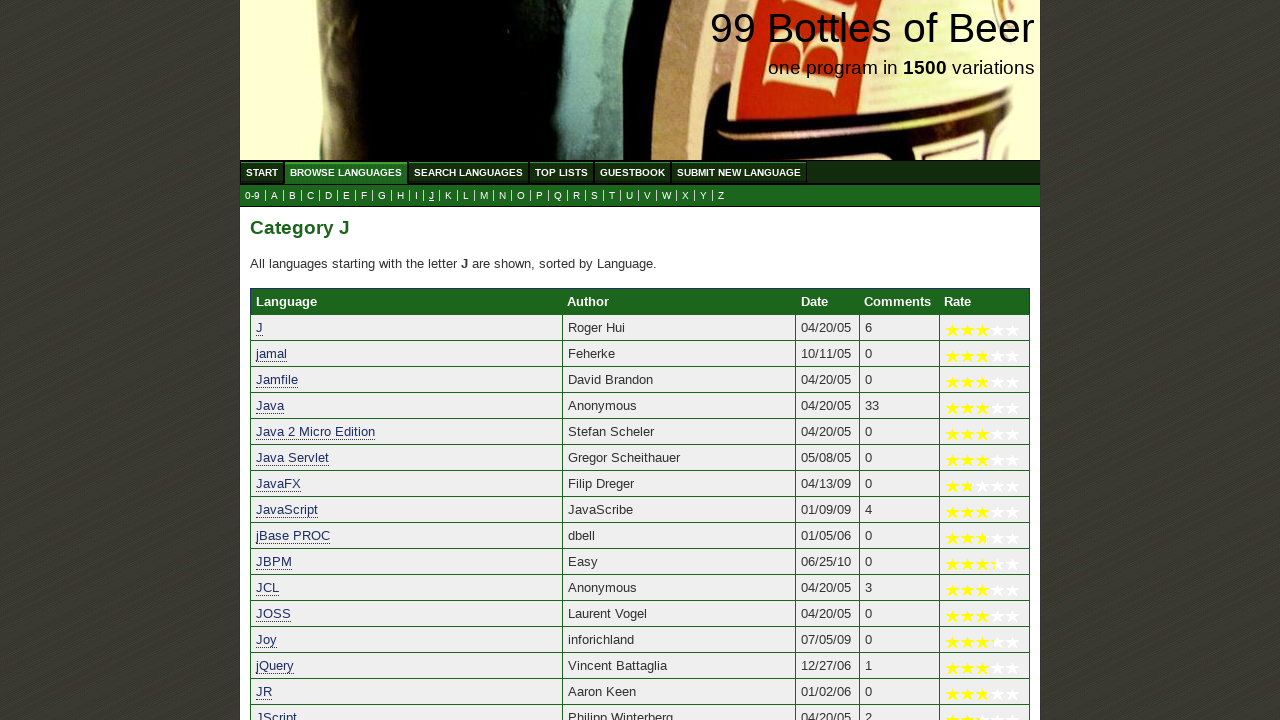

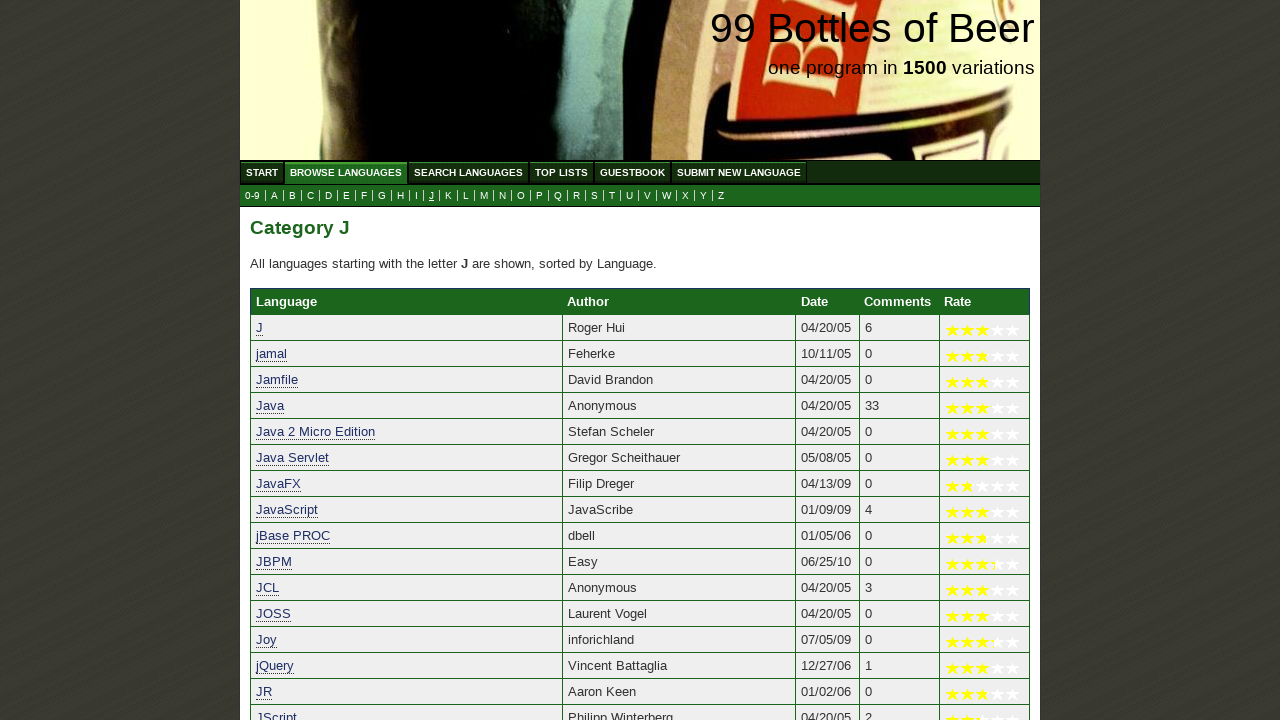